Tests simple alert functionality by filling a form and triggering an alert dialog

Starting URL: http://automationbykrishna.com

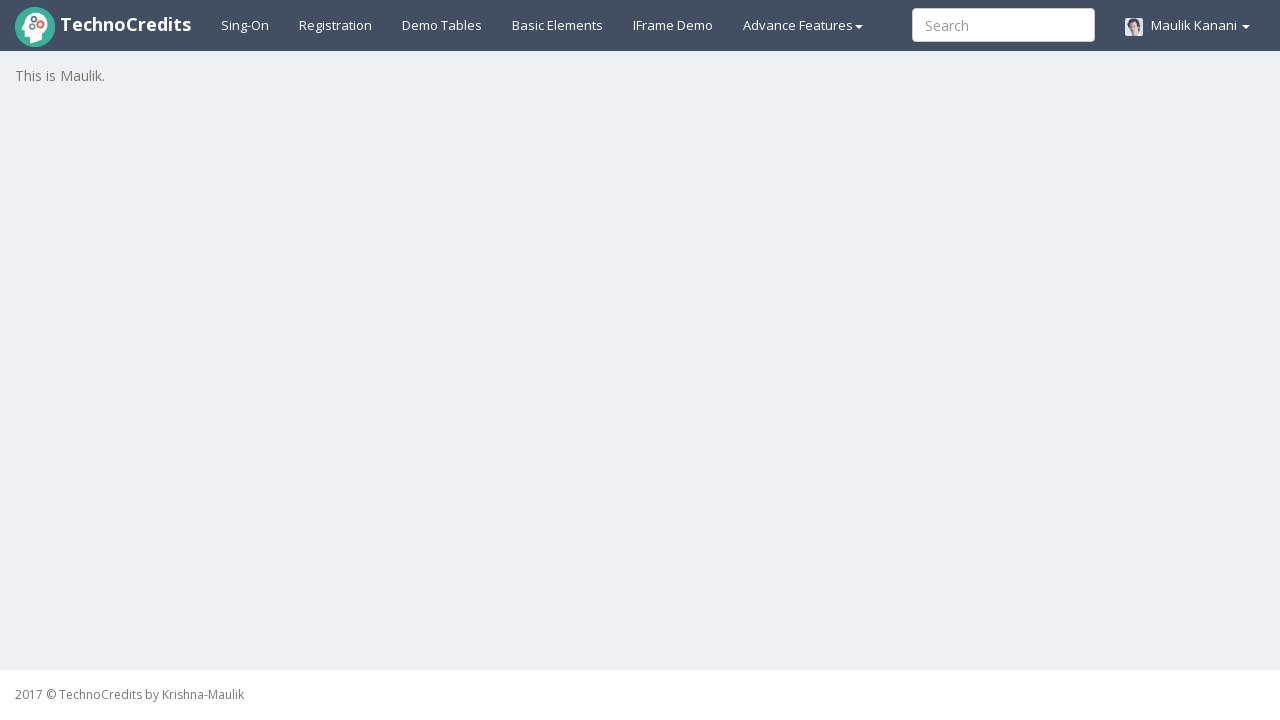

Clicked on basic elements section at (558, 25) on #basicelements
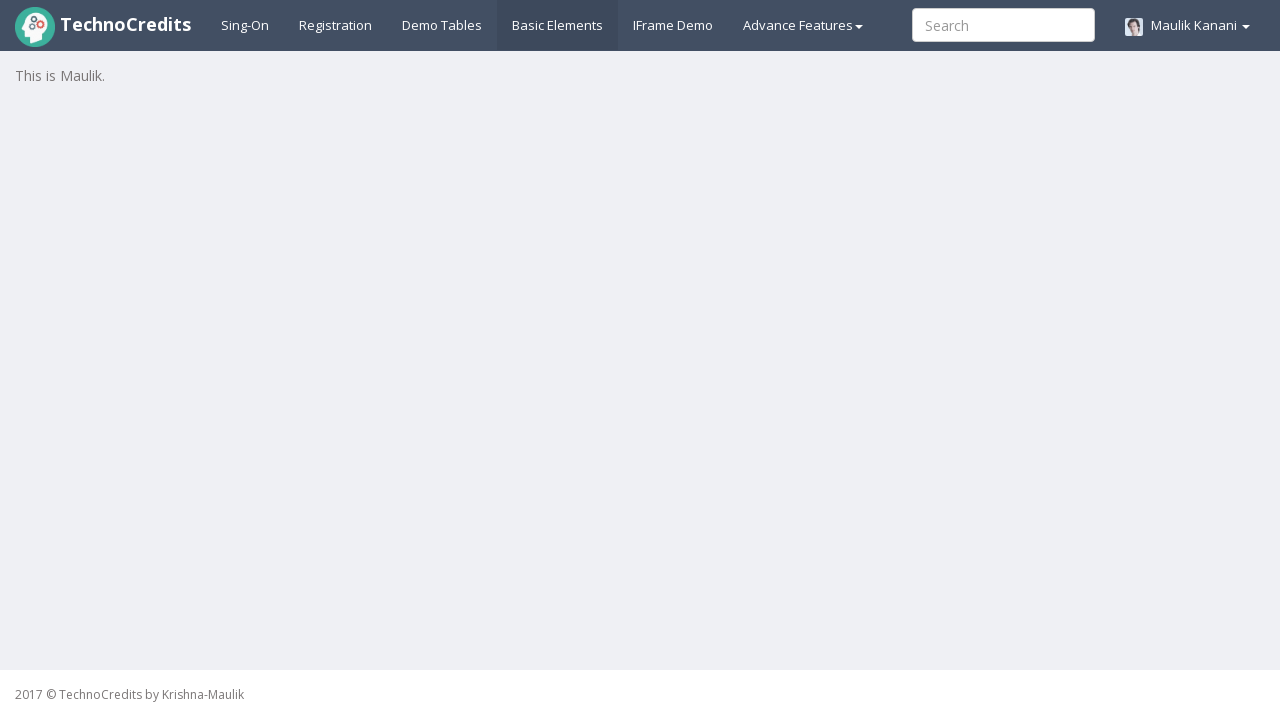

Filled first name field with 'Sham' on #UserFirstName
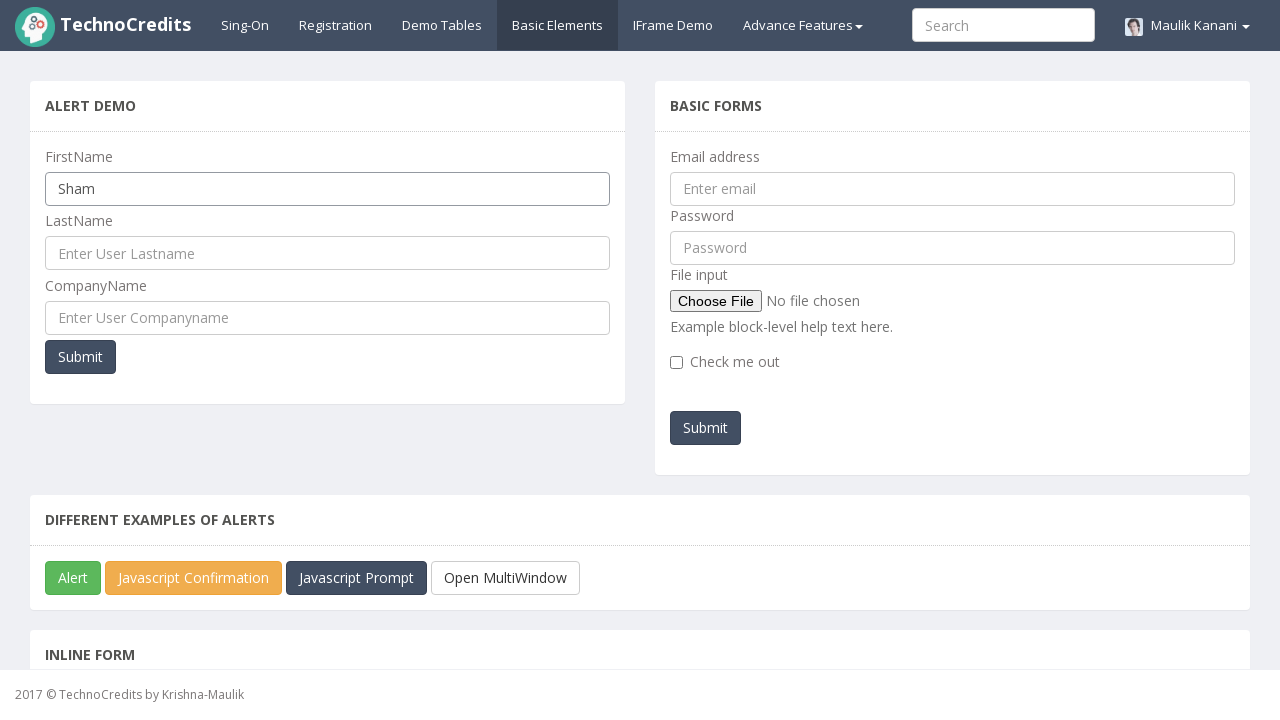

Filled last name field with 'ugale' on input[name='ulname']
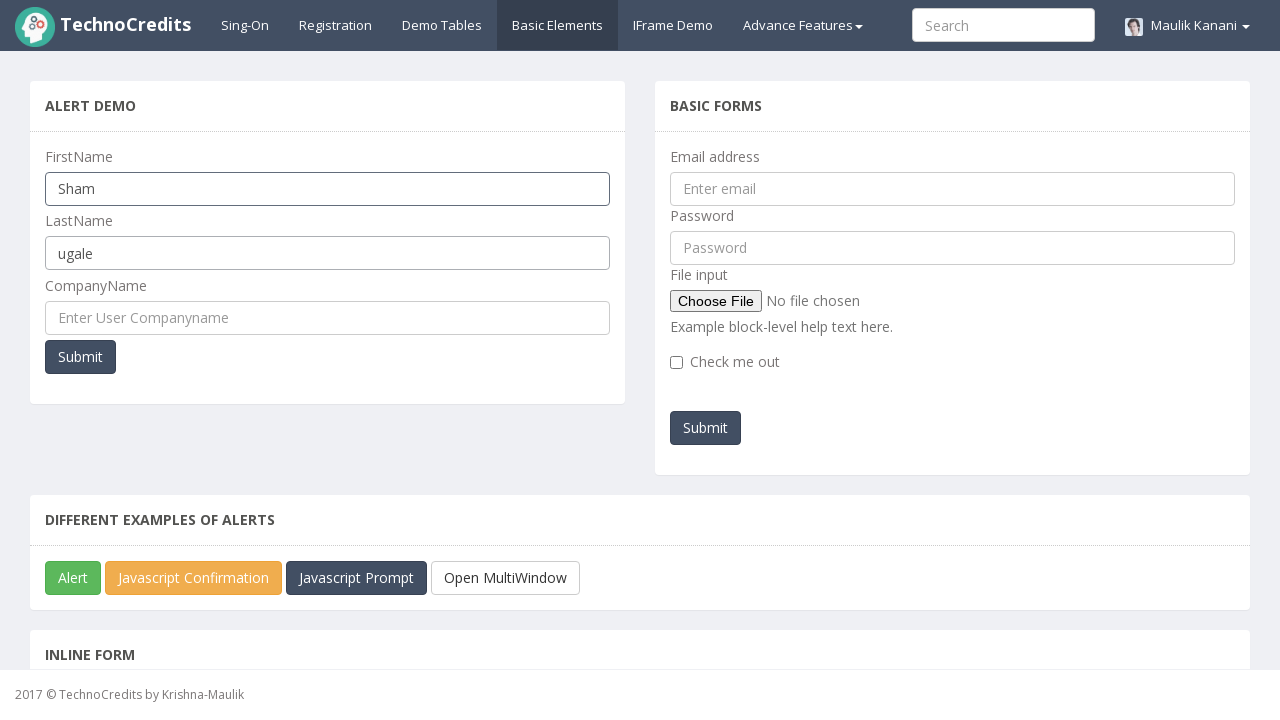

Filled company name field with 'Atos-Syntel' on //input[@id='UserCompanyName']
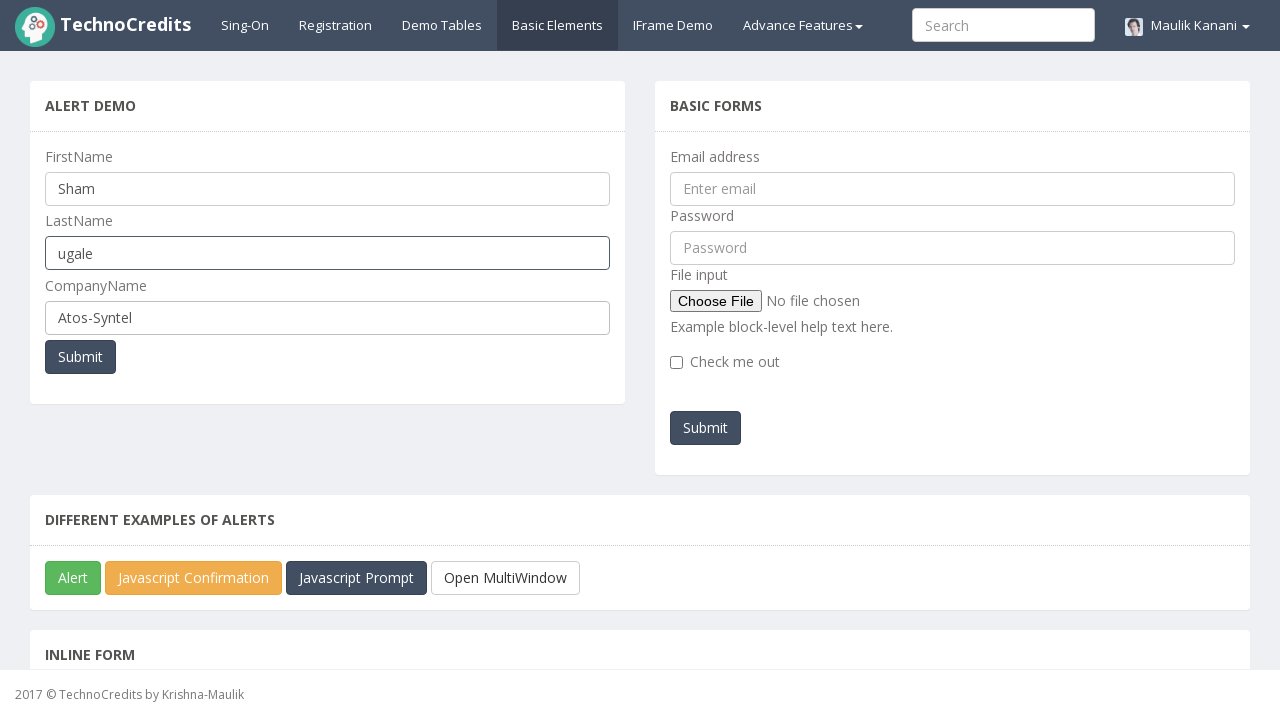

Set up dialog handler to accept alerts
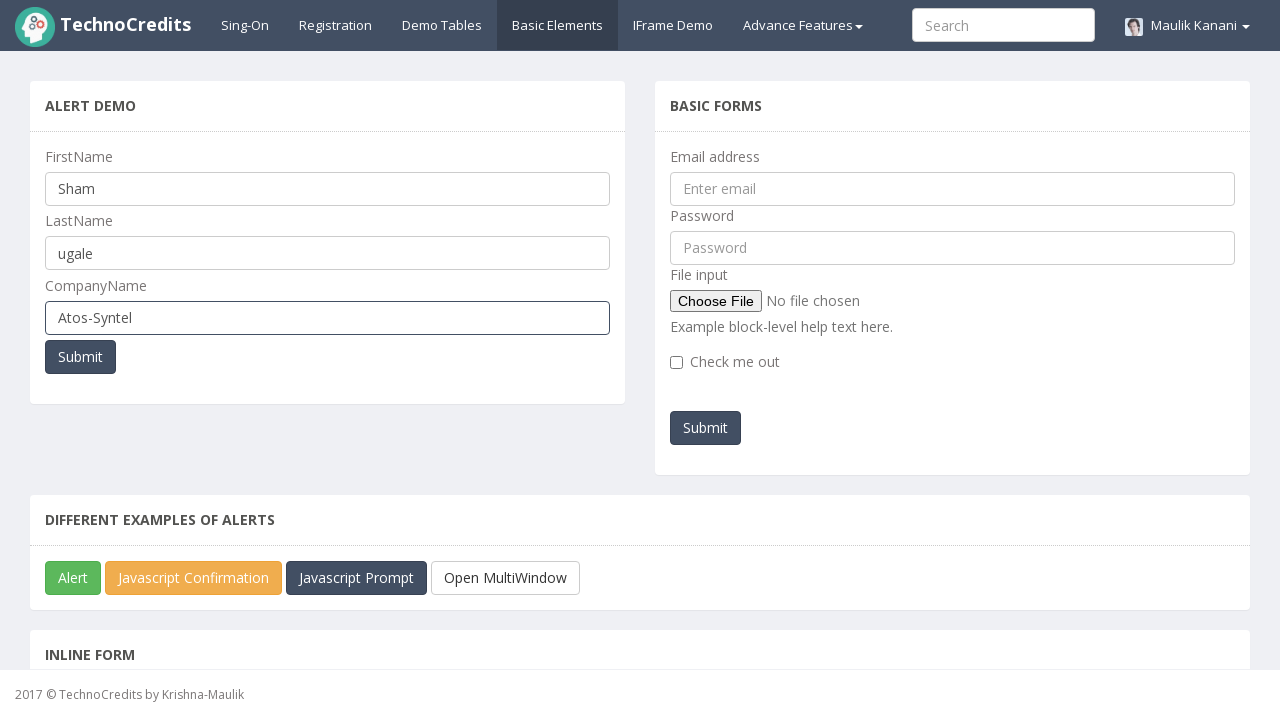

Clicked Alert button to trigger alert dialog at (73, 578) on xpath=//div[@class='col-lg-12']//button[@type='submit'][text()='Alert']
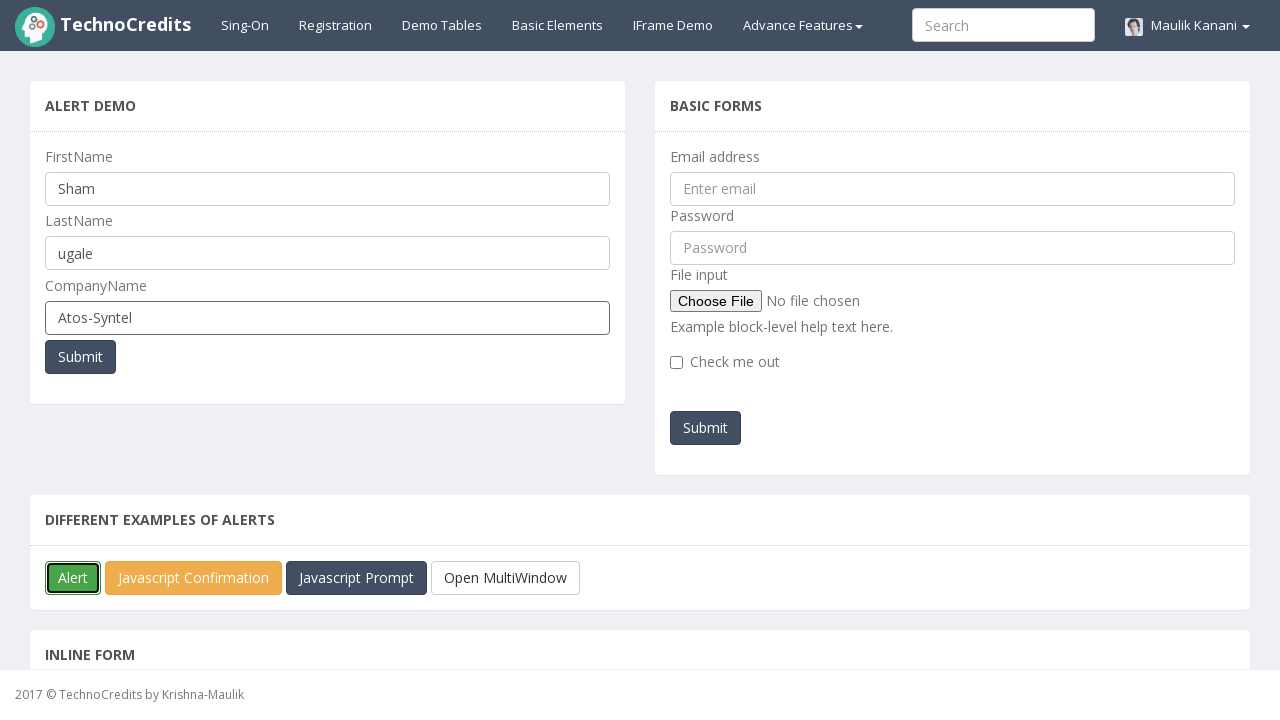

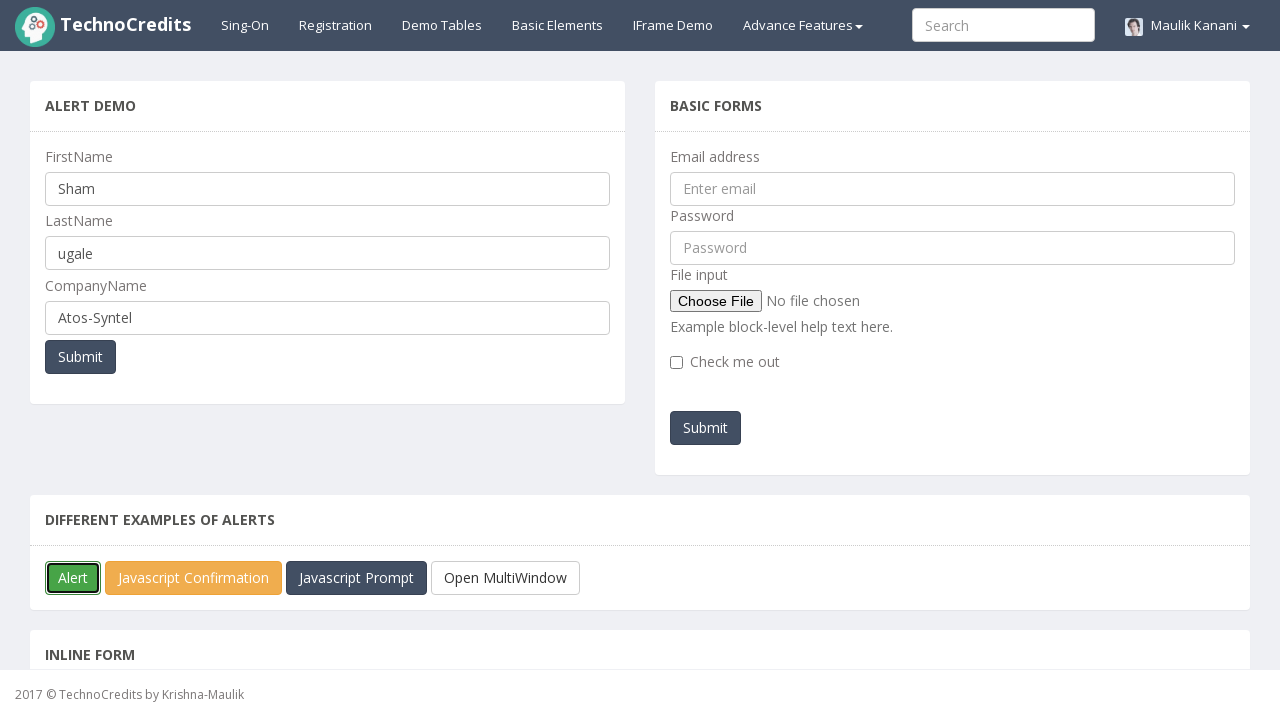